Tests that whitespace is trimmed from edited todo text

Starting URL: https://demo.playwright.dev/todomvc

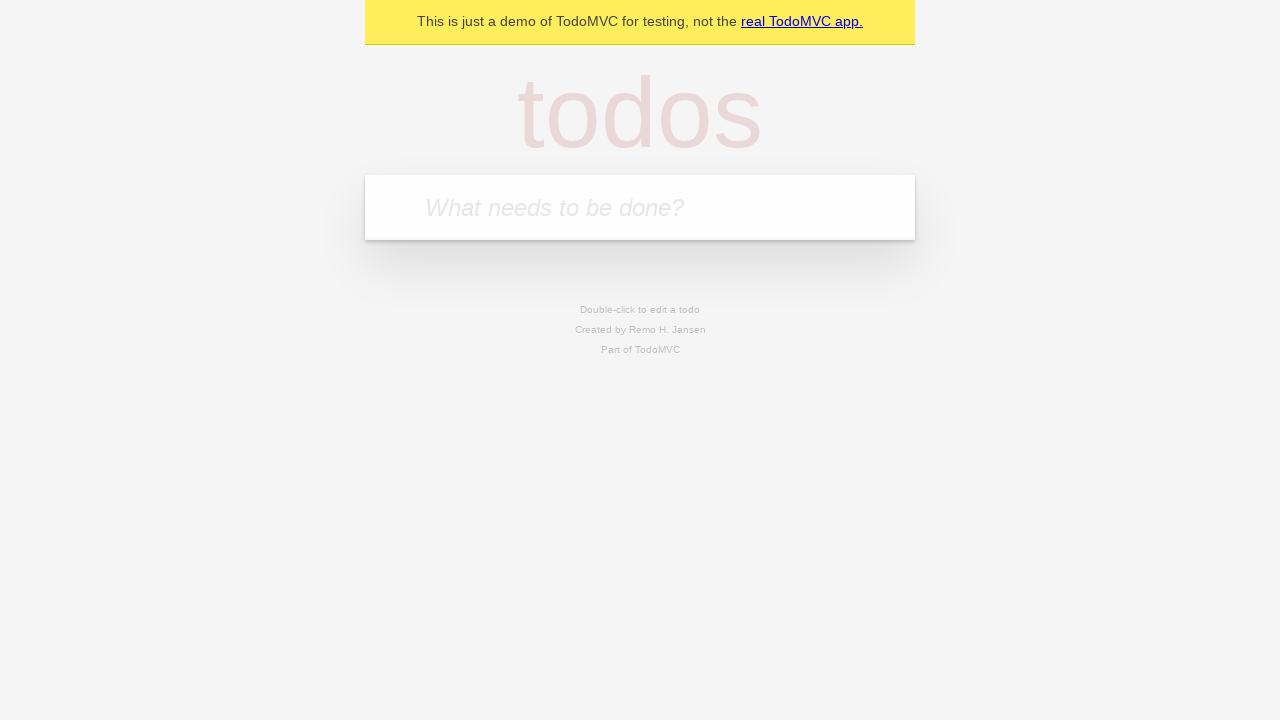

Located the todo input field
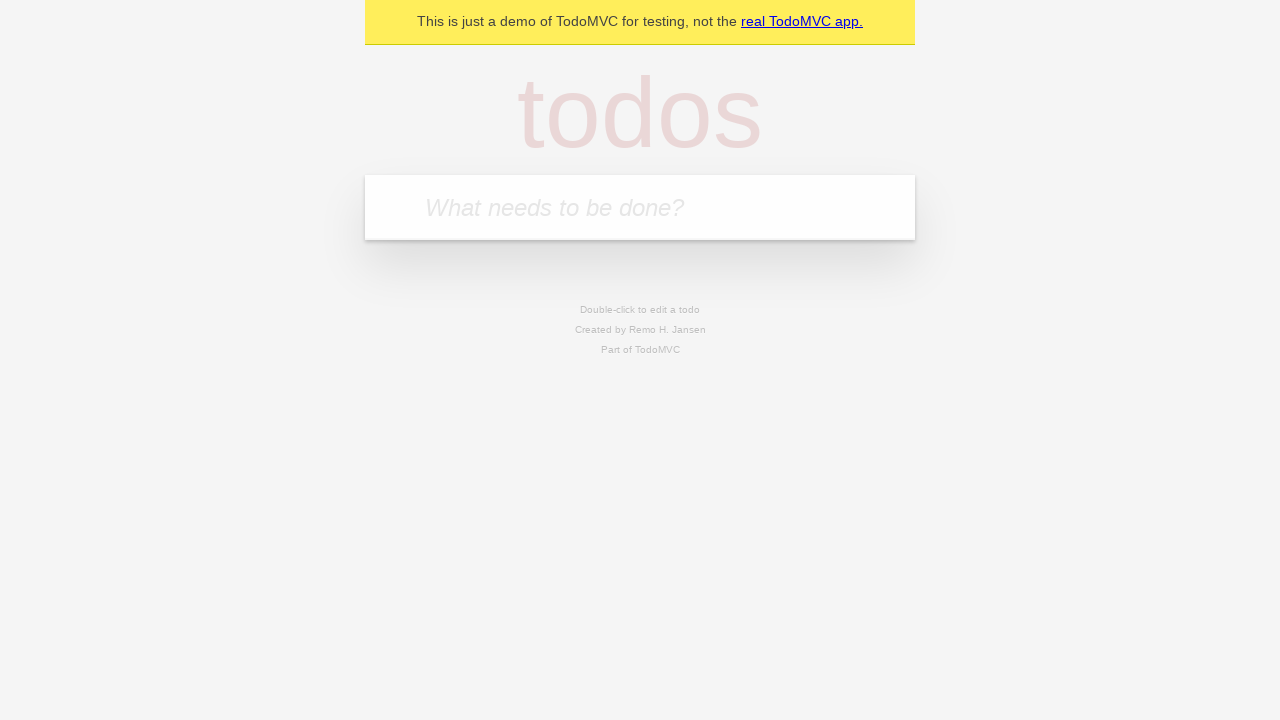

Filled first todo with 'buy some cheese' on internal:attr=[placeholder="What needs to be done?"i]
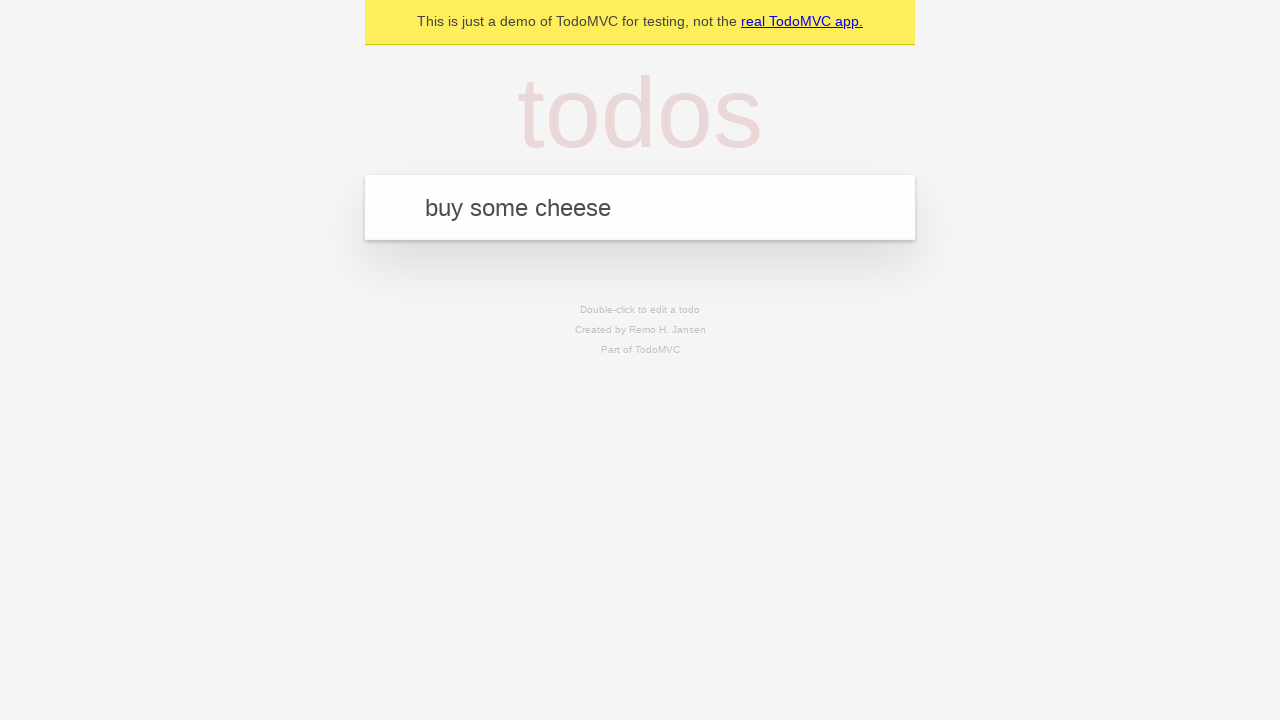

Pressed Enter to create first todo on internal:attr=[placeholder="What needs to be done?"i]
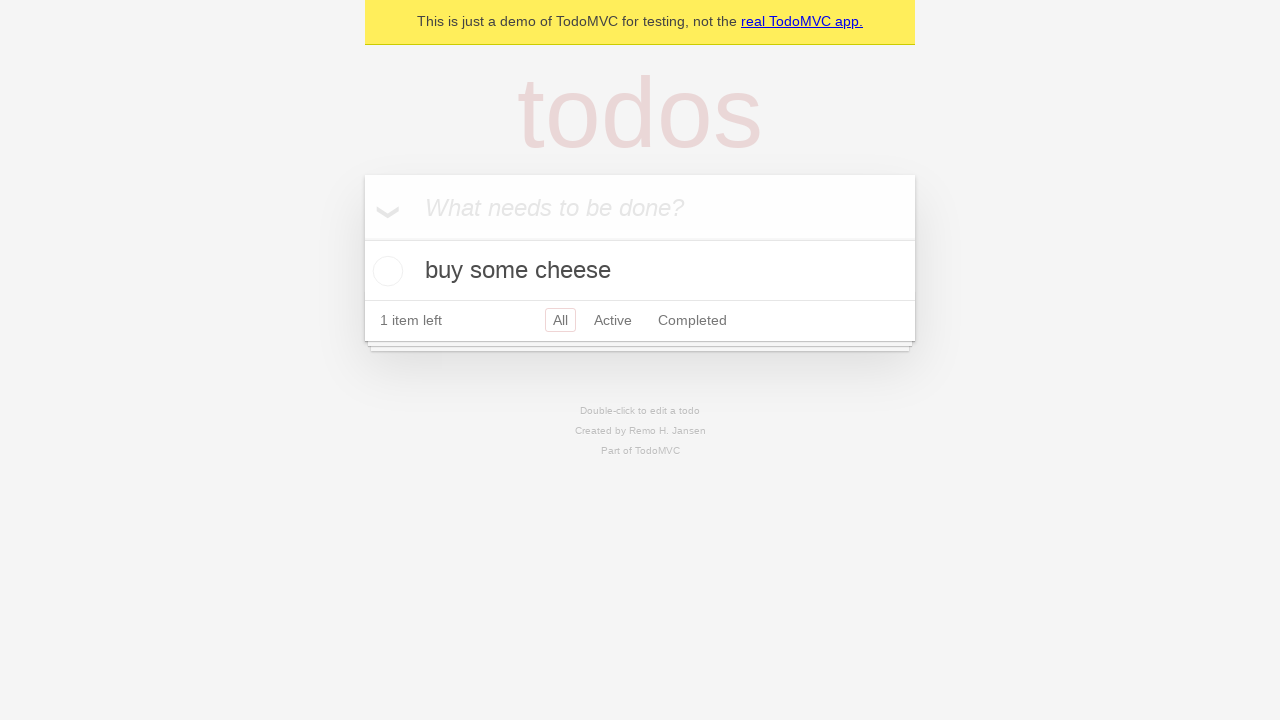

Filled second todo with 'feed the cat' on internal:attr=[placeholder="What needs to be done?"i]
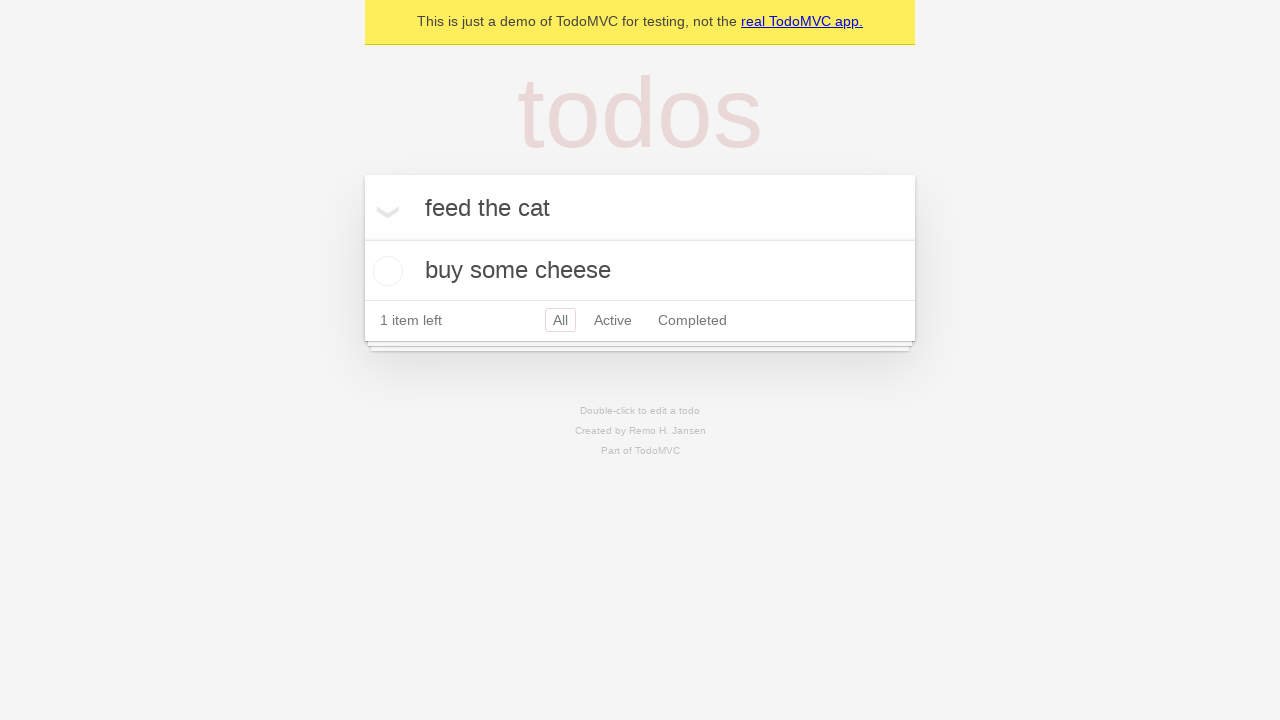

Pressed Enter to create second todo on internal:attr=[placeholder="What needs to be done?"i]
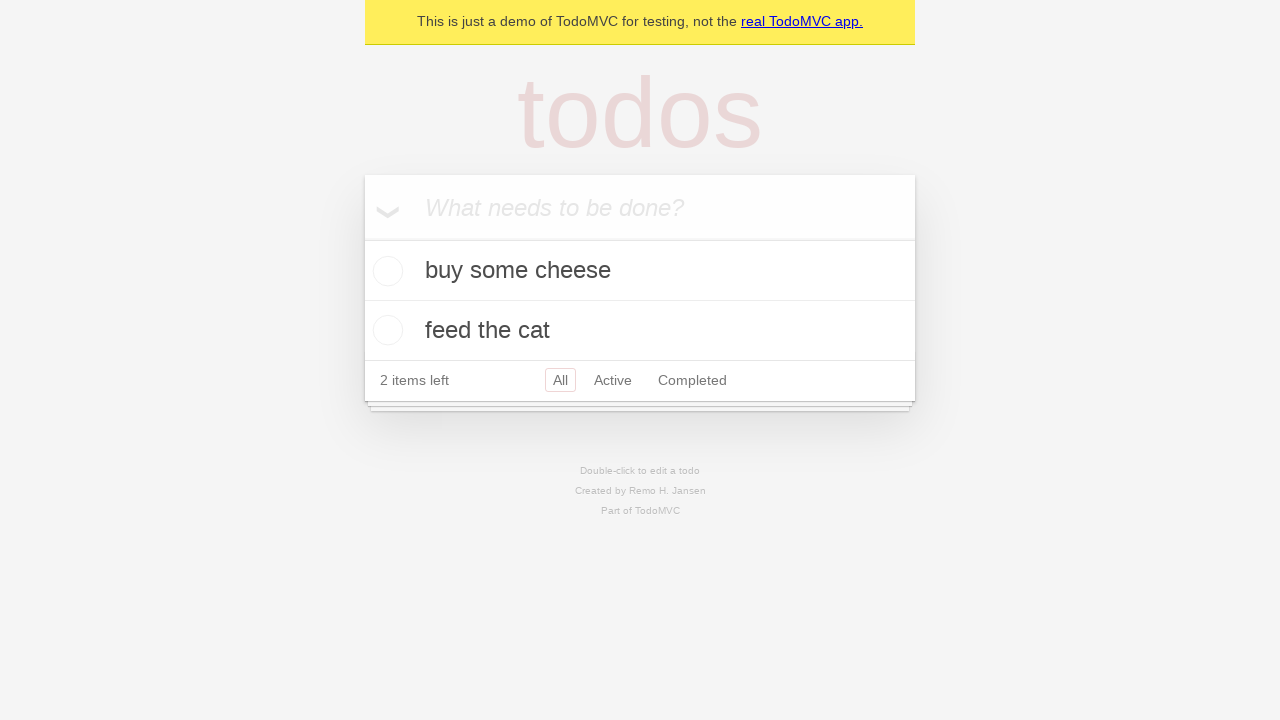

Filled third todo with 'book a doctors appointment' on internal:attr=[placeholder="What needs to be done?"i]
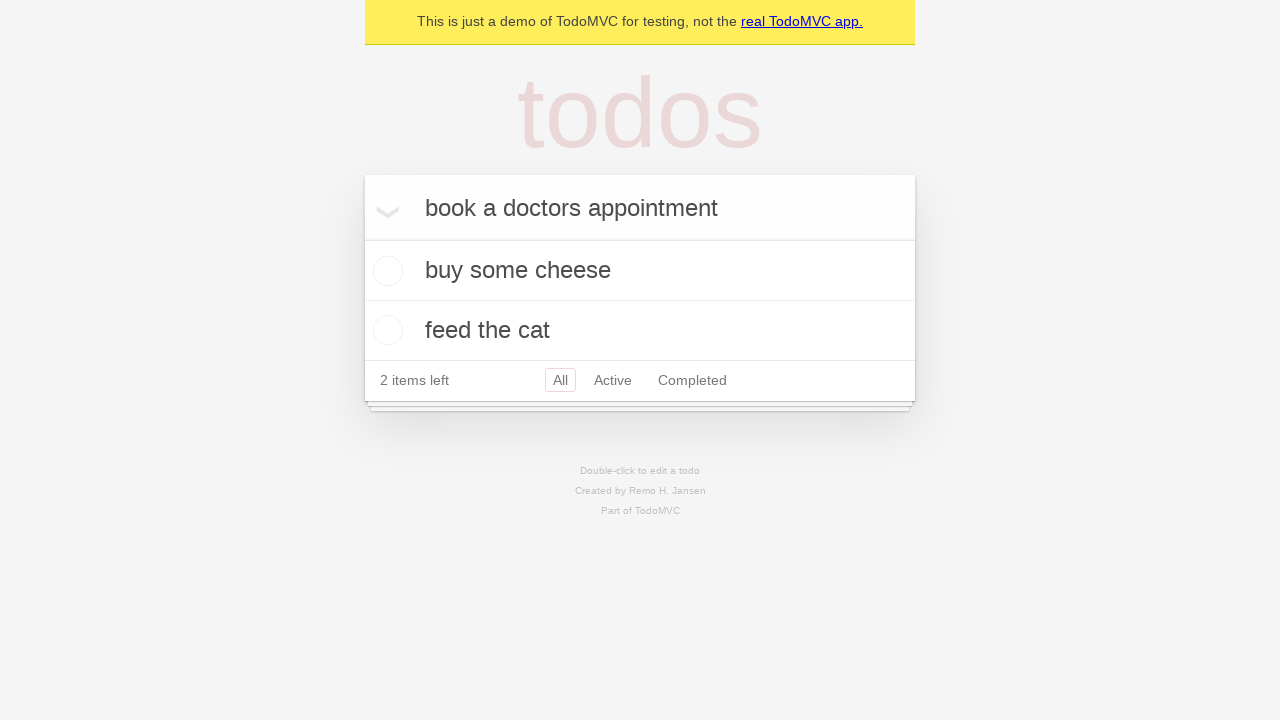

Pressed Enter to create third todo on internal:attr=[placeholder="What needs to be done?"i]
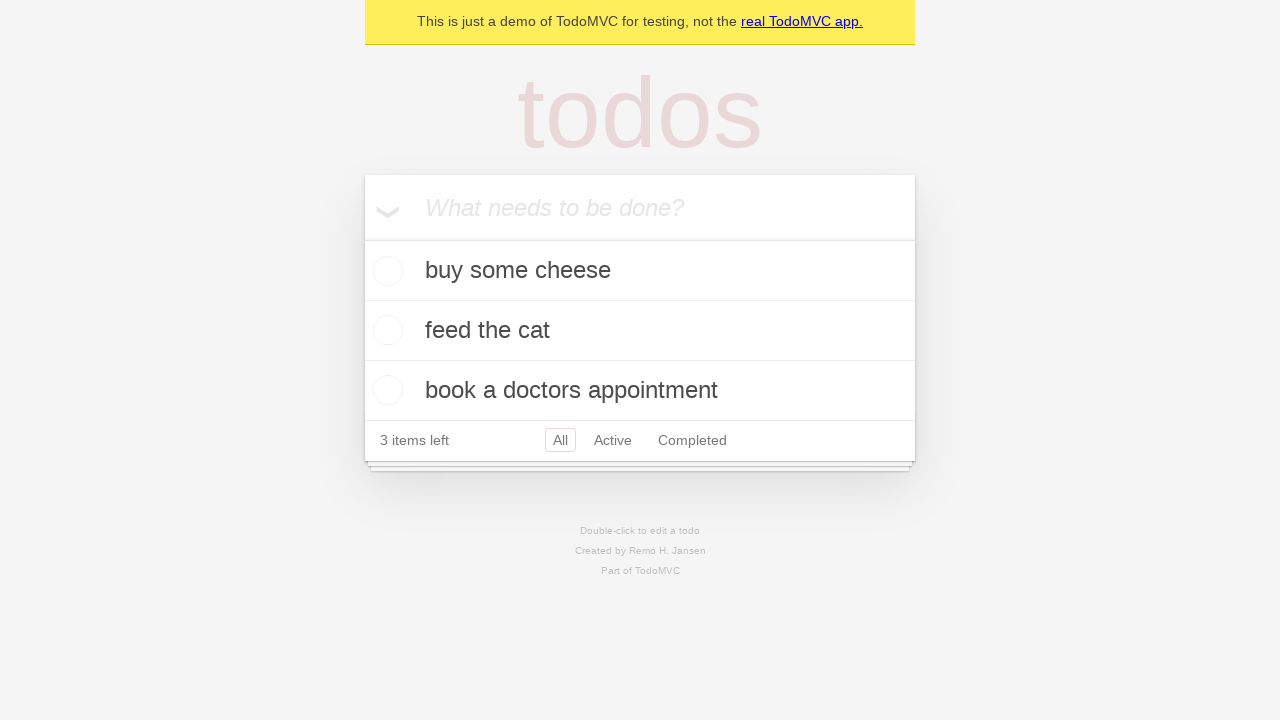

Waited for all 3 todos to be created
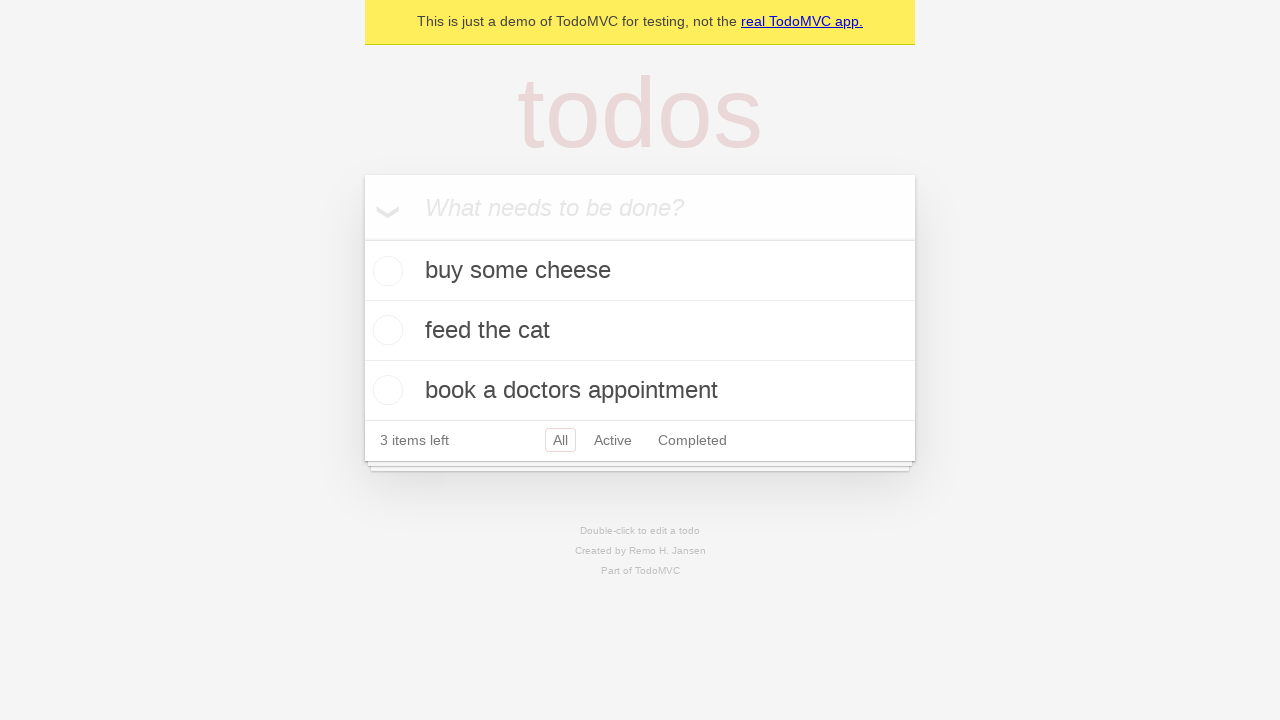

Located all todo items
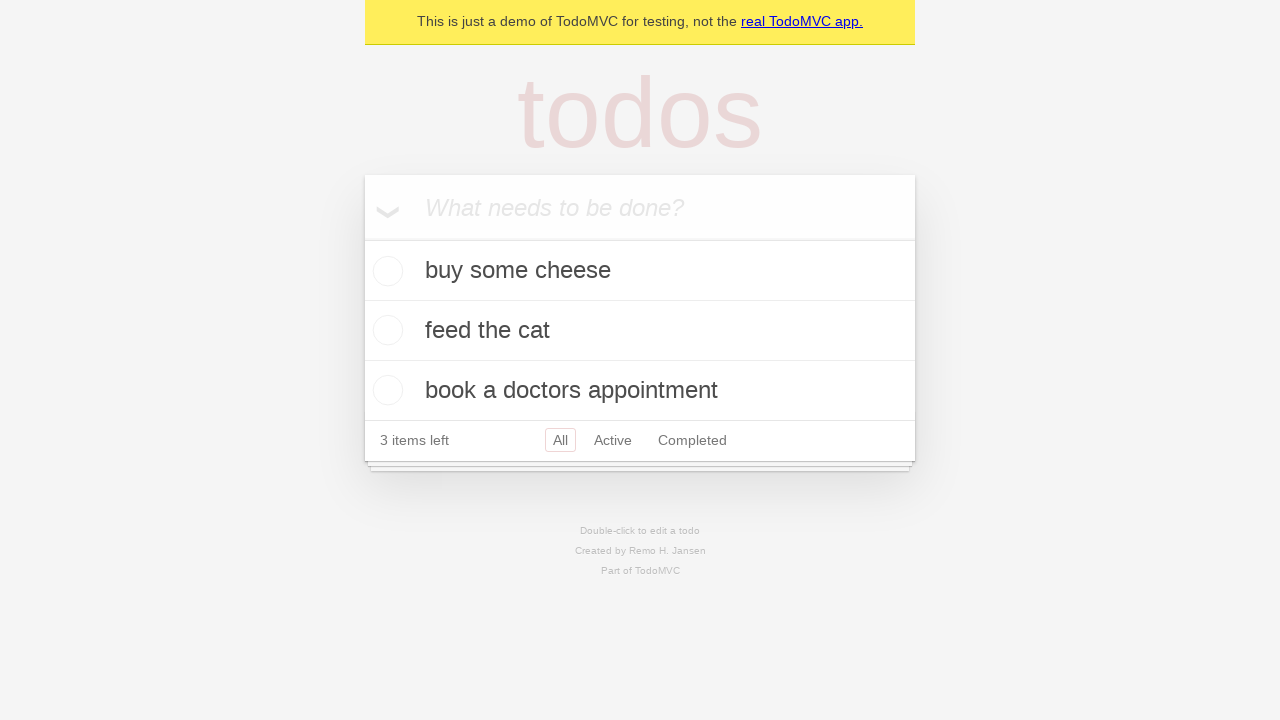

Double-clicked second todo to enter edit mode at (640, 331) on internal:testid=[data-testid="todo-item"s] >> nth=1
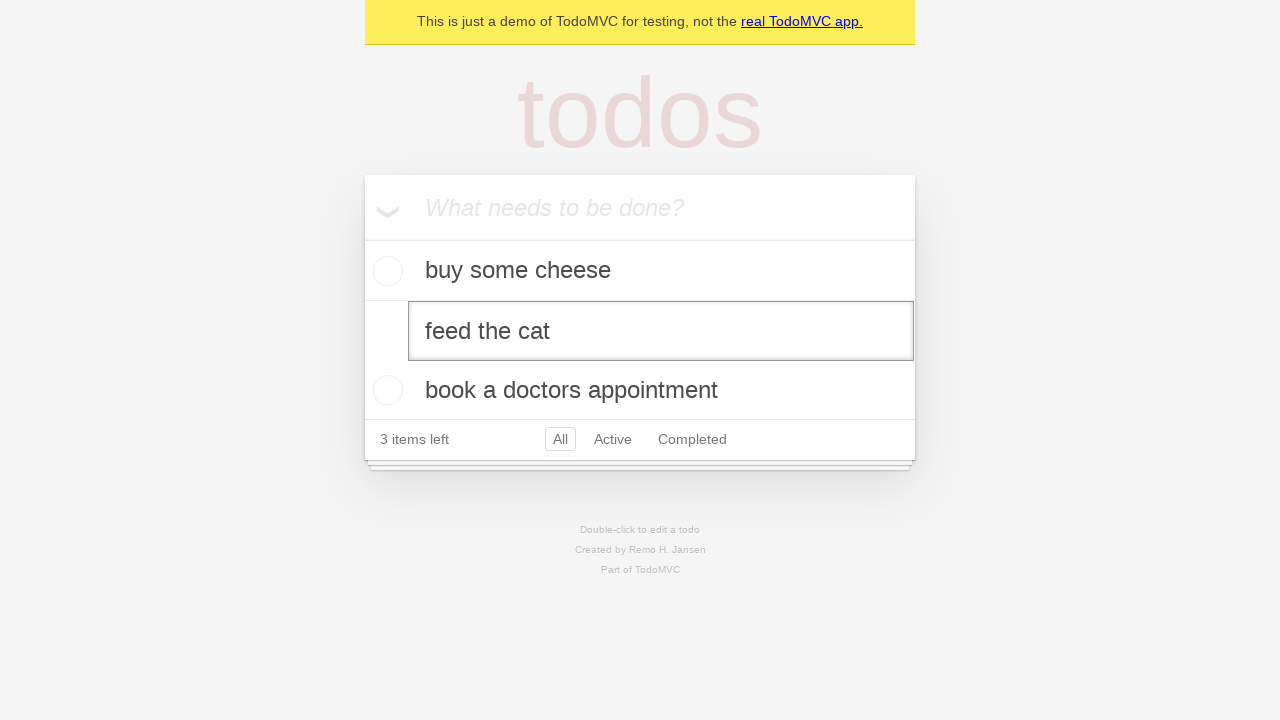

Filled edit field with whitespace-padded text '    buy some sausages    ' on internal:testid=[data-testid="todo-item"s] >> nth=1 >> internal:role=textbox[nam
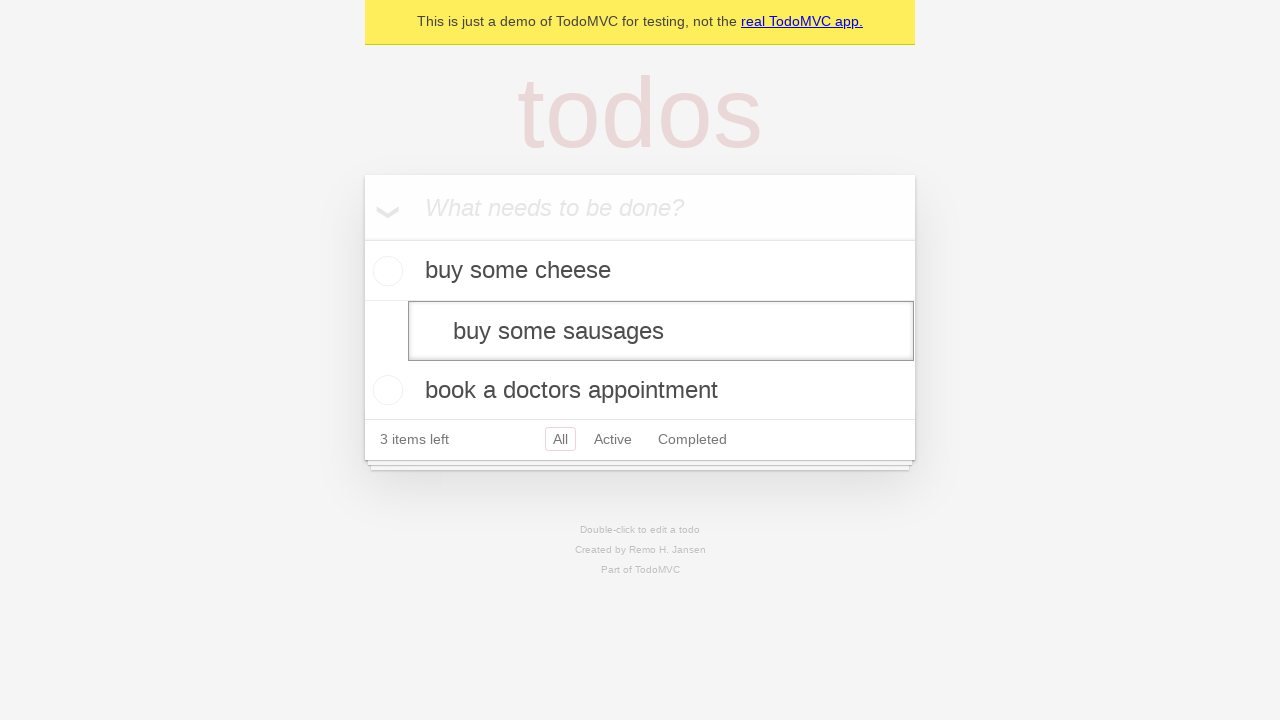

Pressed Enter to save edited todo, whitespace should be trimmed on internal:testid=[data-testid="todo-item"s] >> nth=1 >> internal:role=textbox[nam
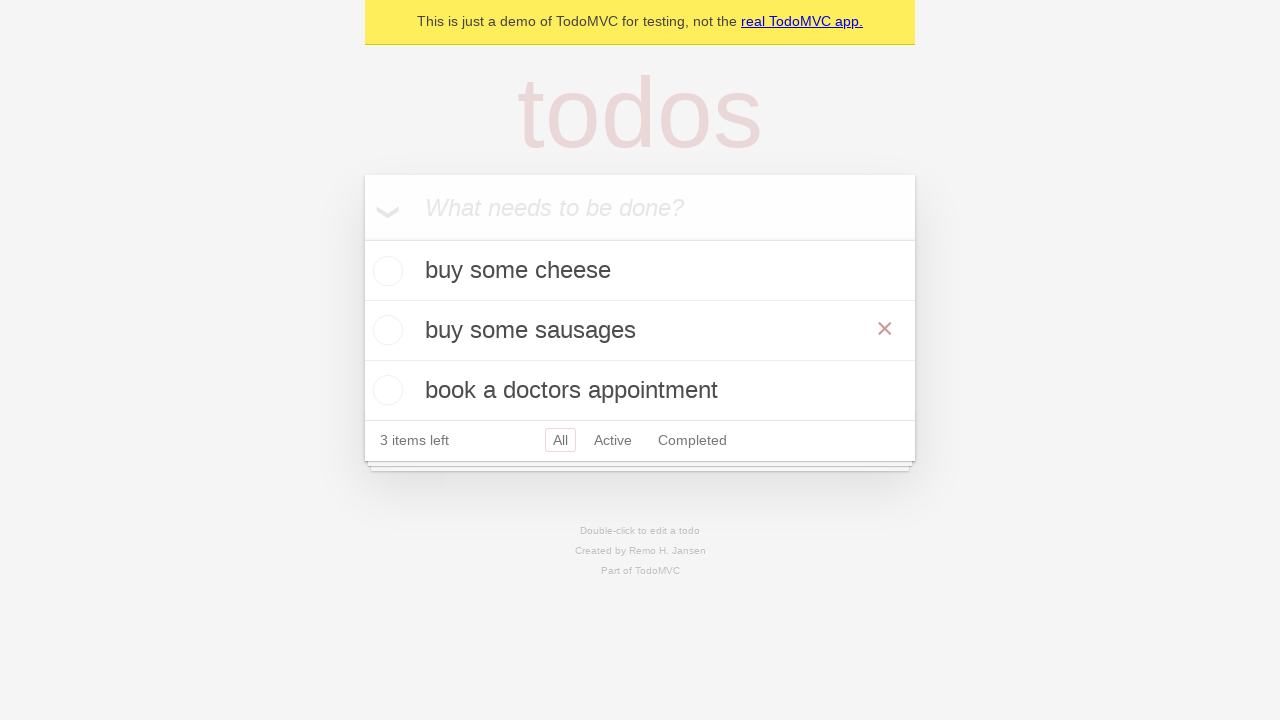

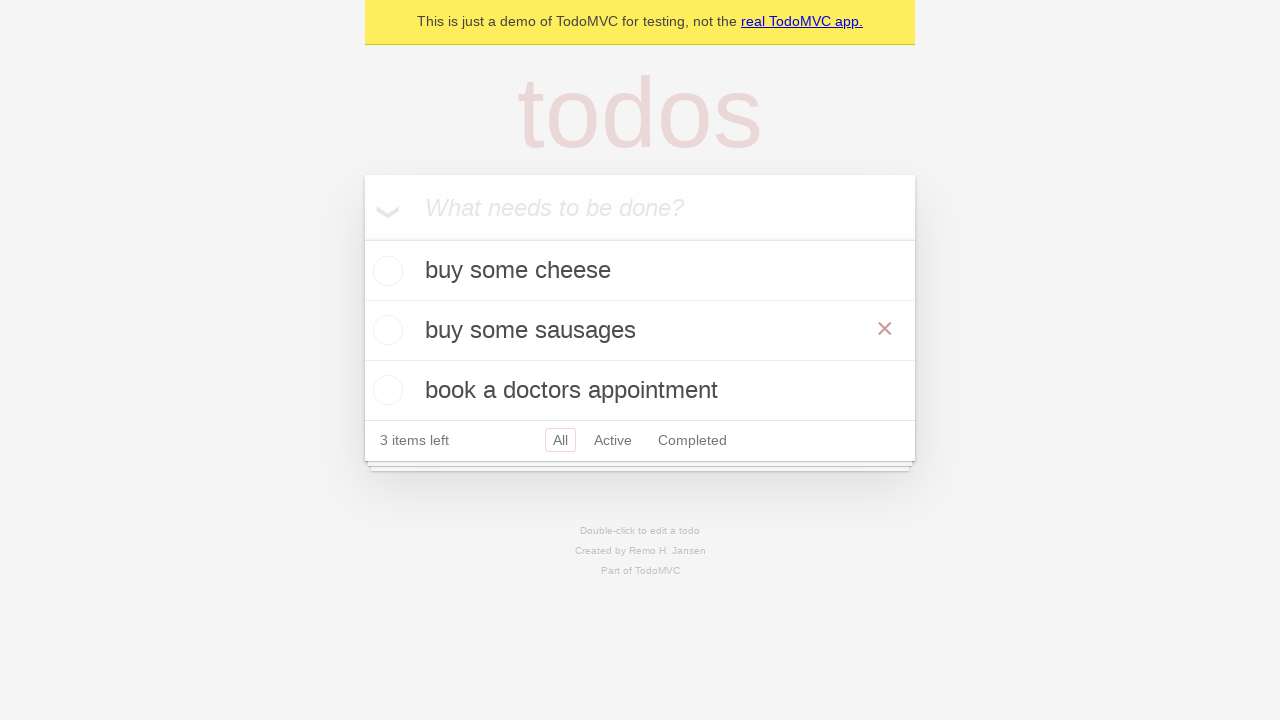